Tests that a canceled change doesn't persist by editing an employee name, clicking cancel, and verifying the original name is restored

Starting URL: https://devmountain-qa.github.io/employee-manager/1.2_Version/index.html

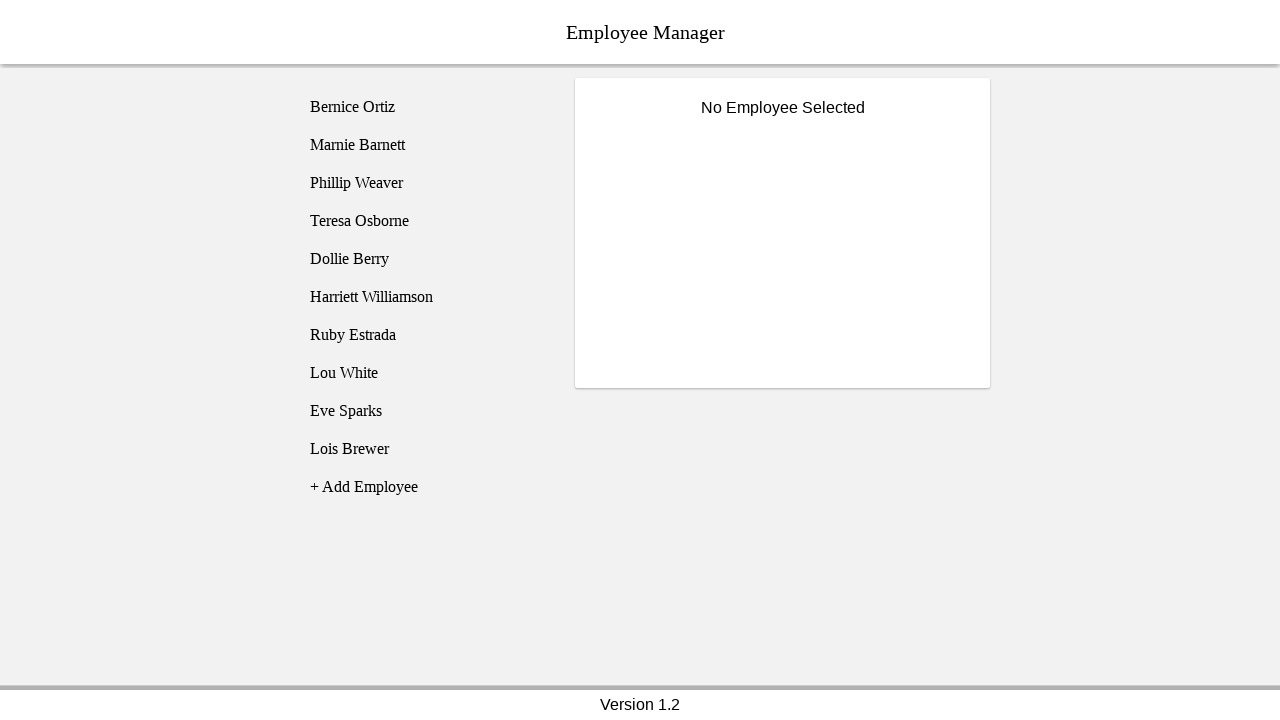

Clicked on Phillip Weaver employee at (425, 183) on [name='employee3']
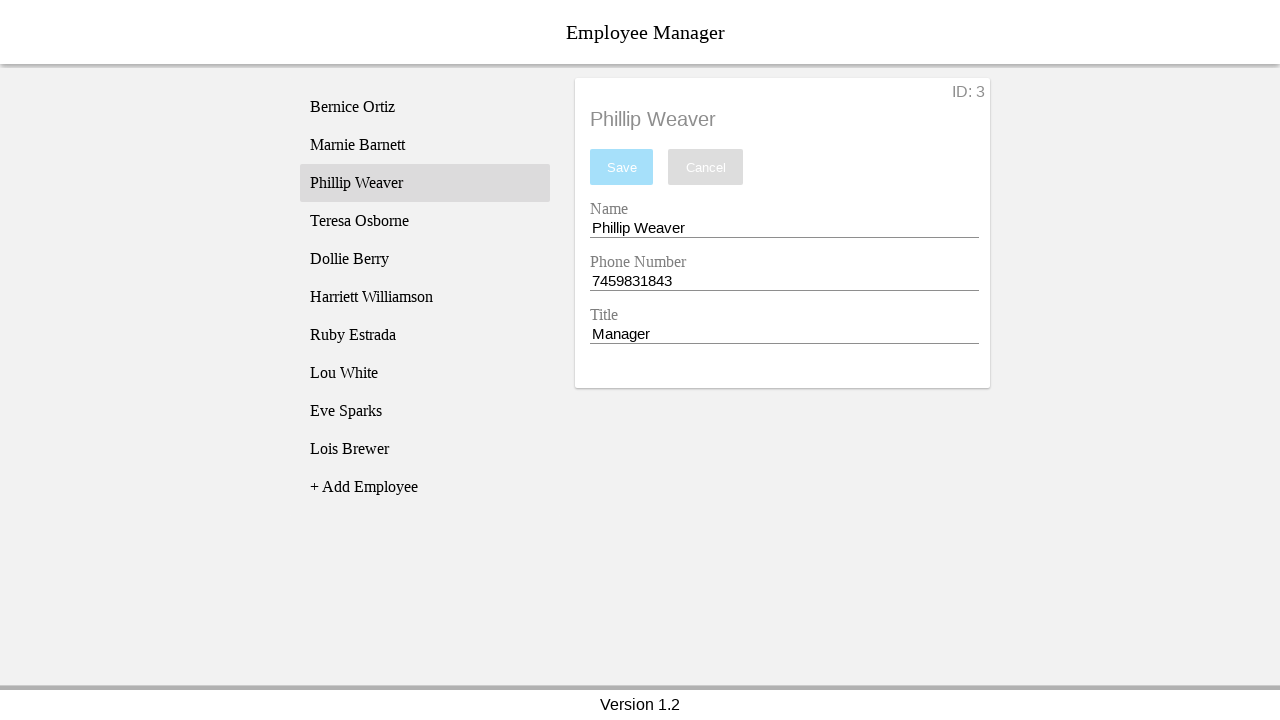

Name input field became visible
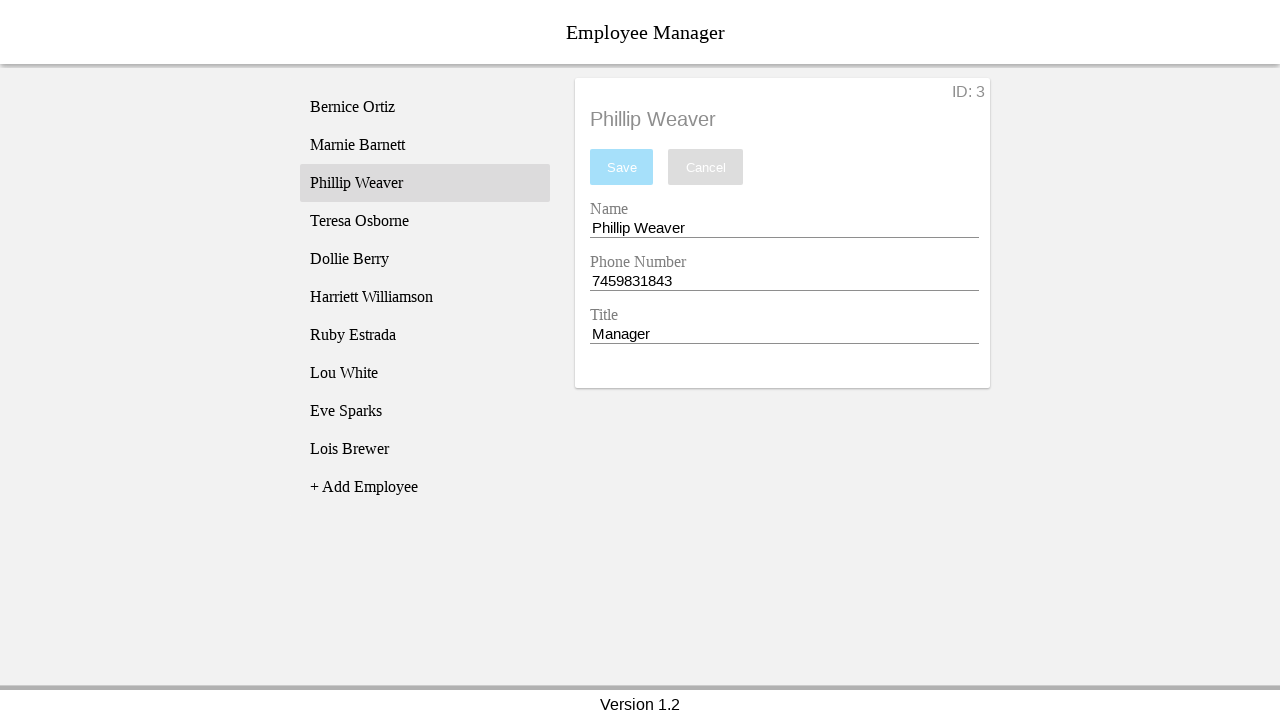

Filled name input with 'Test Name' on [name='nameEntry']
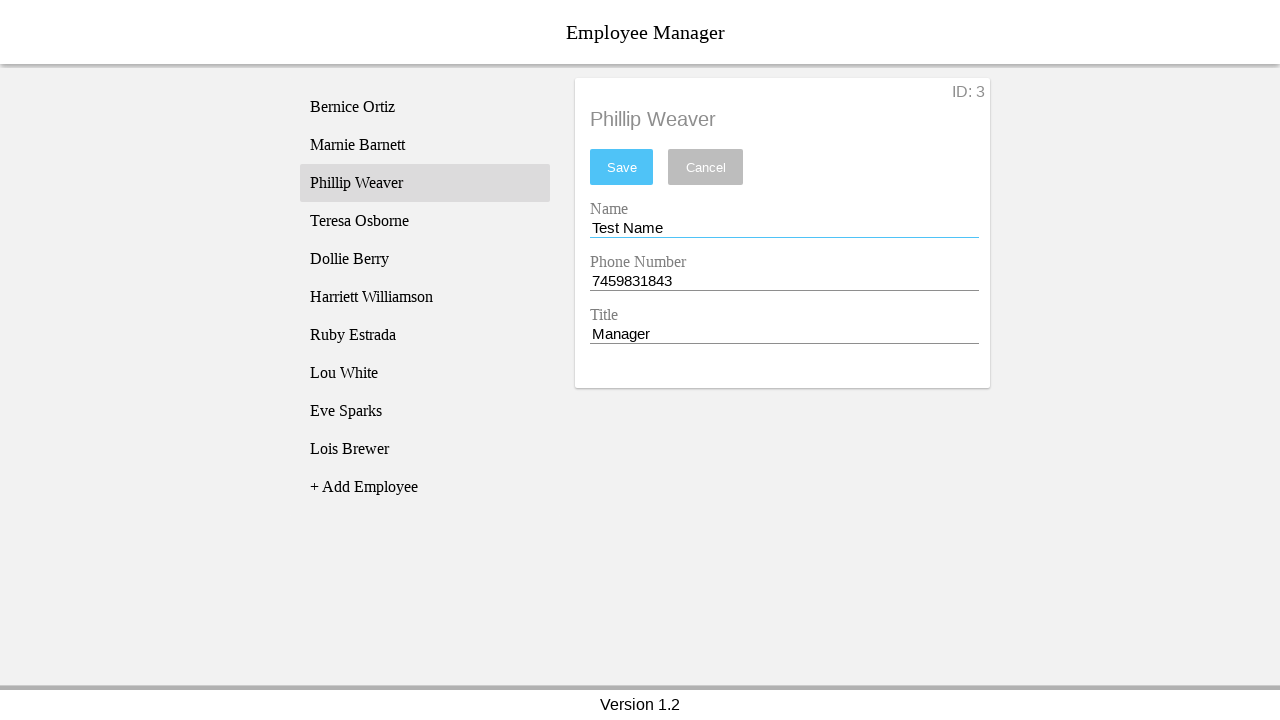

Clicked cancel button at (706, 167) on [name='cancel']
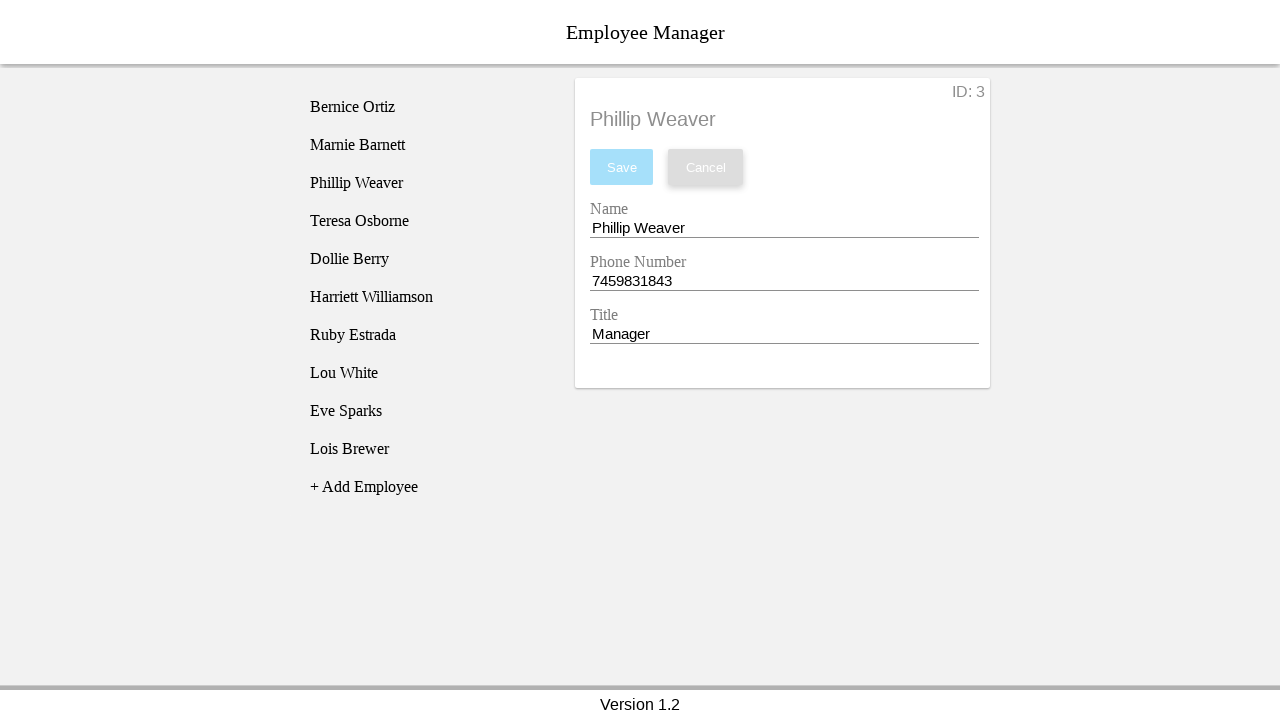

Name input field is visible after cancel
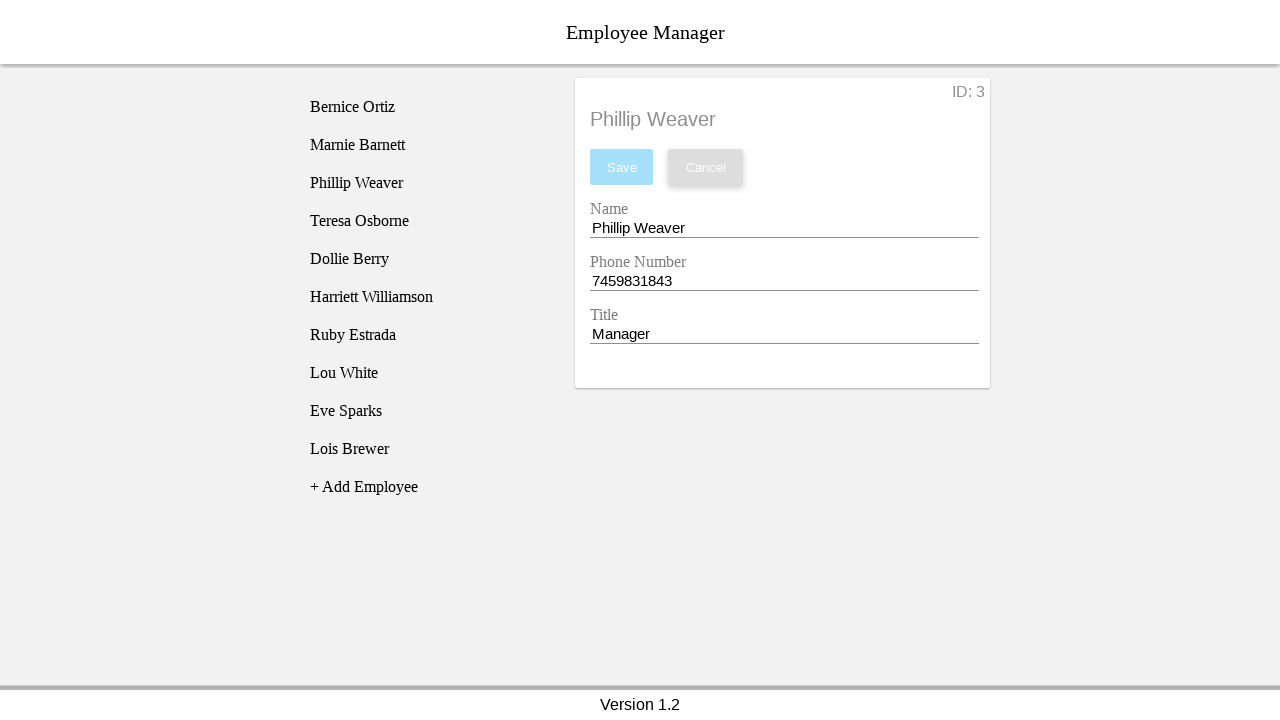

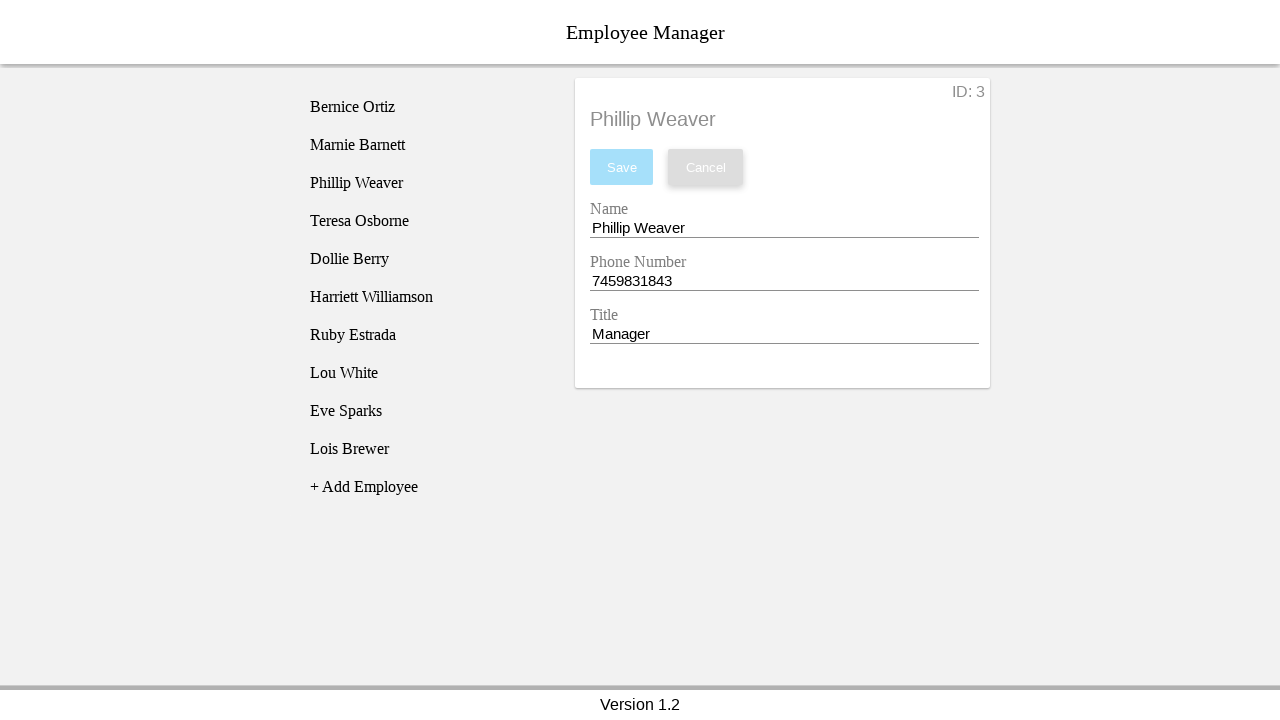